Tests dynamic loading where an element is rendered after clicking the Start button

Starting URL: https://the-internet.herokuapp.com/dynamic_loading/2

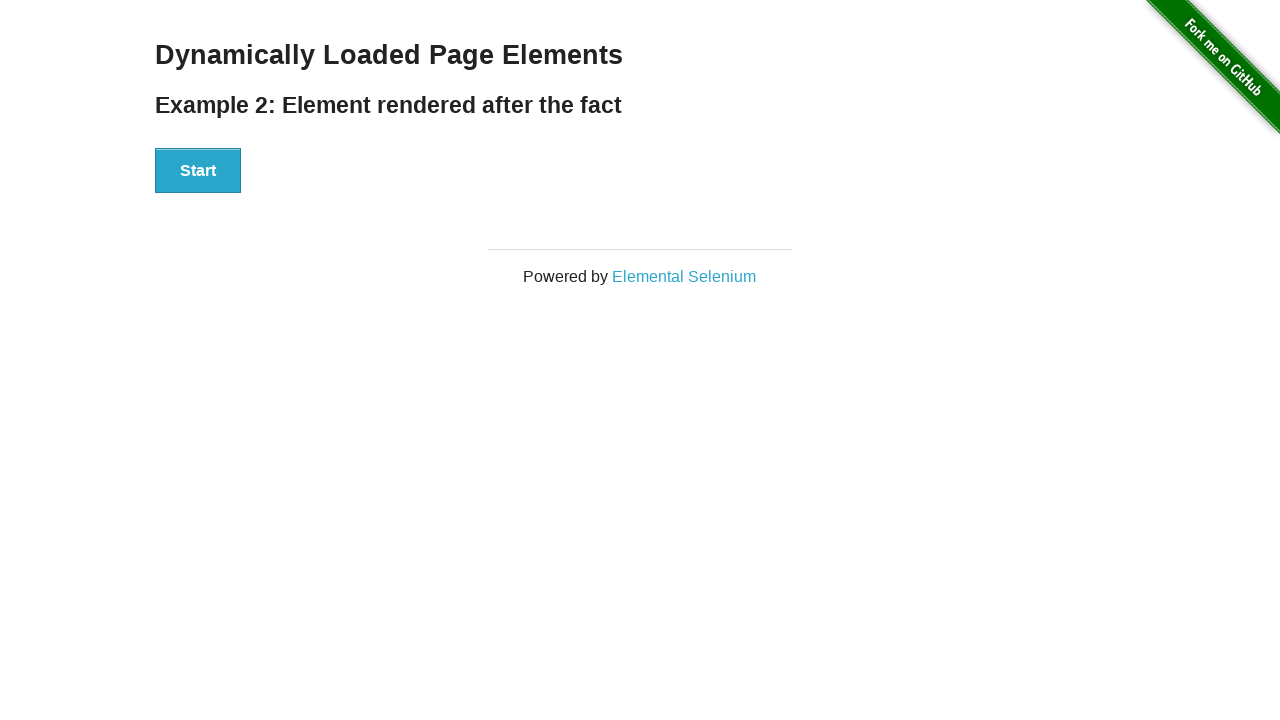

Clicked the Start button to trigger dynamic loading at (198, 171) on internal:role=button[name="Start"i]
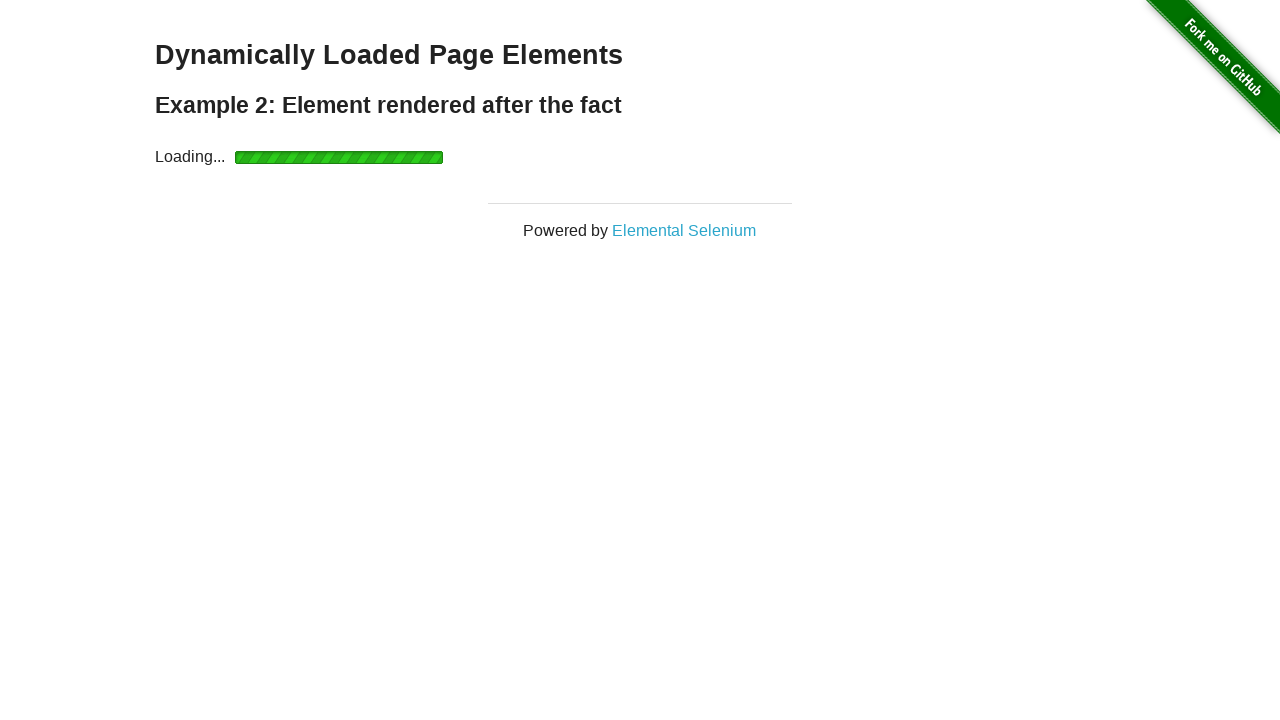

Waited for 'Hello World!' heading to be attached to DOM
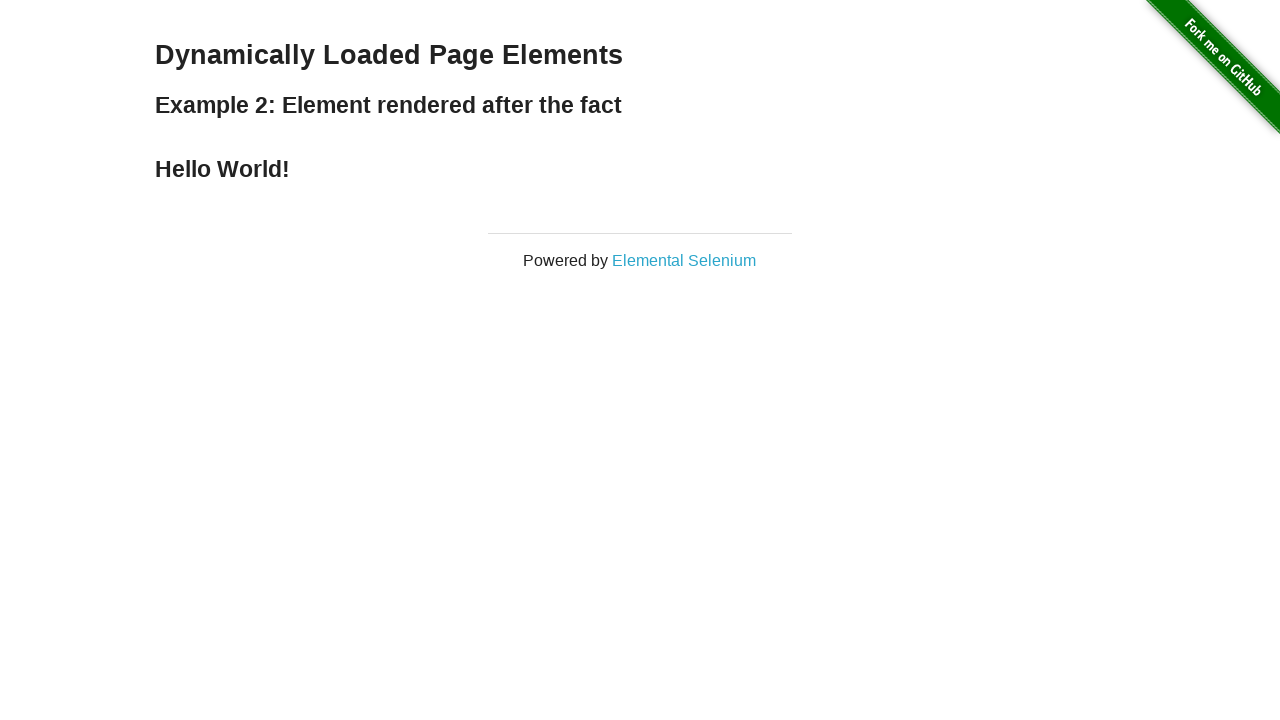

Clicked the 'Hello World!' heading that was dynamically rendered at (640, 169) on internal:role=heading[level=4][name="Hello World!"i]
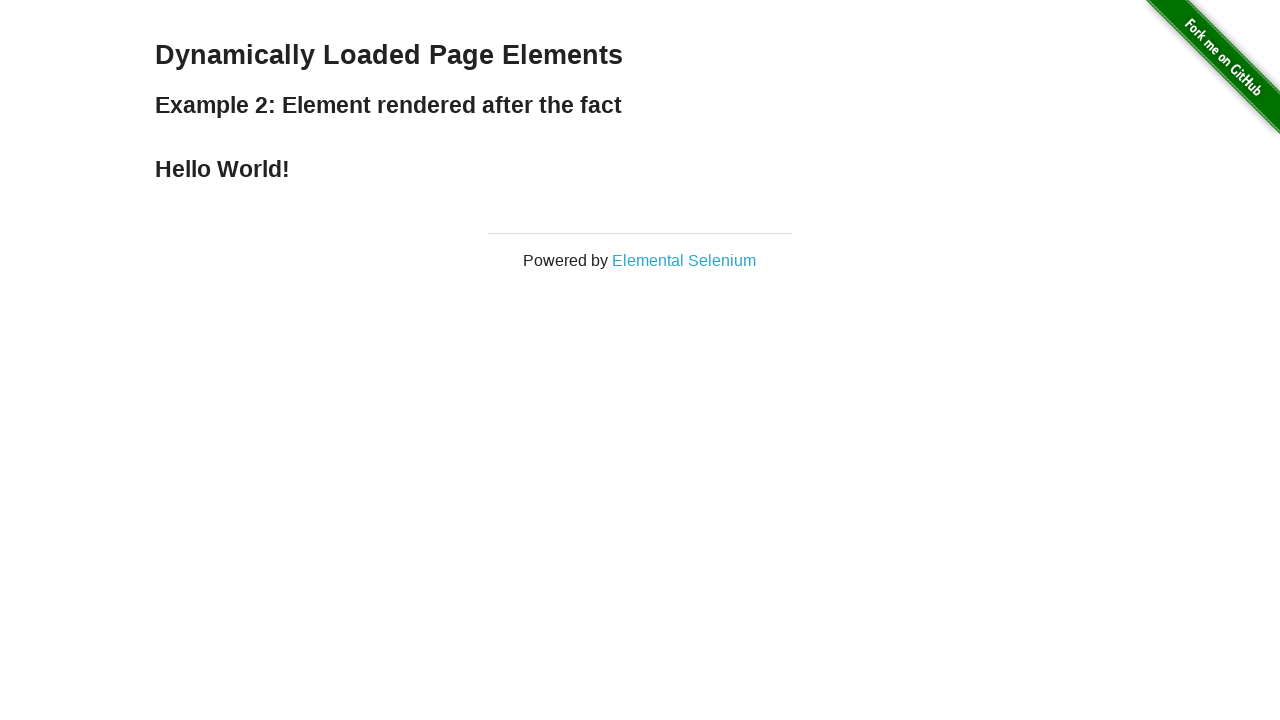

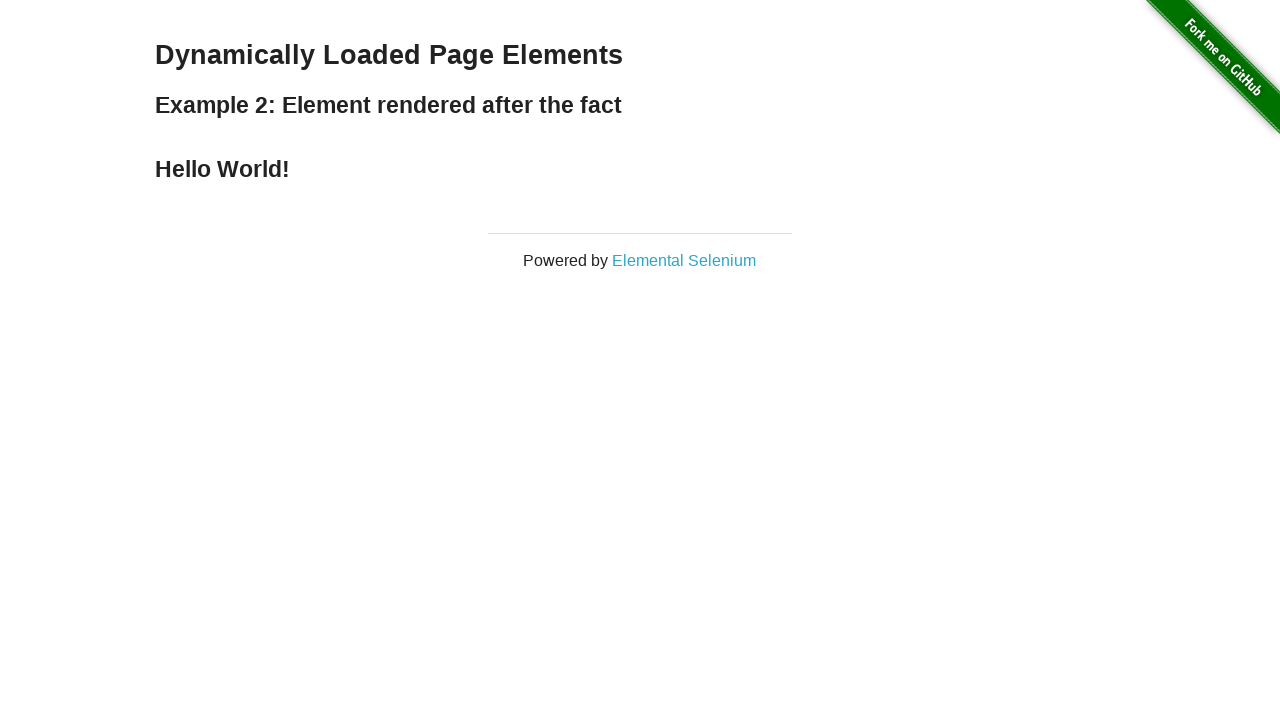